Tests alert handling functionality by triggering JavaScript alerts and accepting/dismissing them

Starting URL: https://demoqa.com/alerts

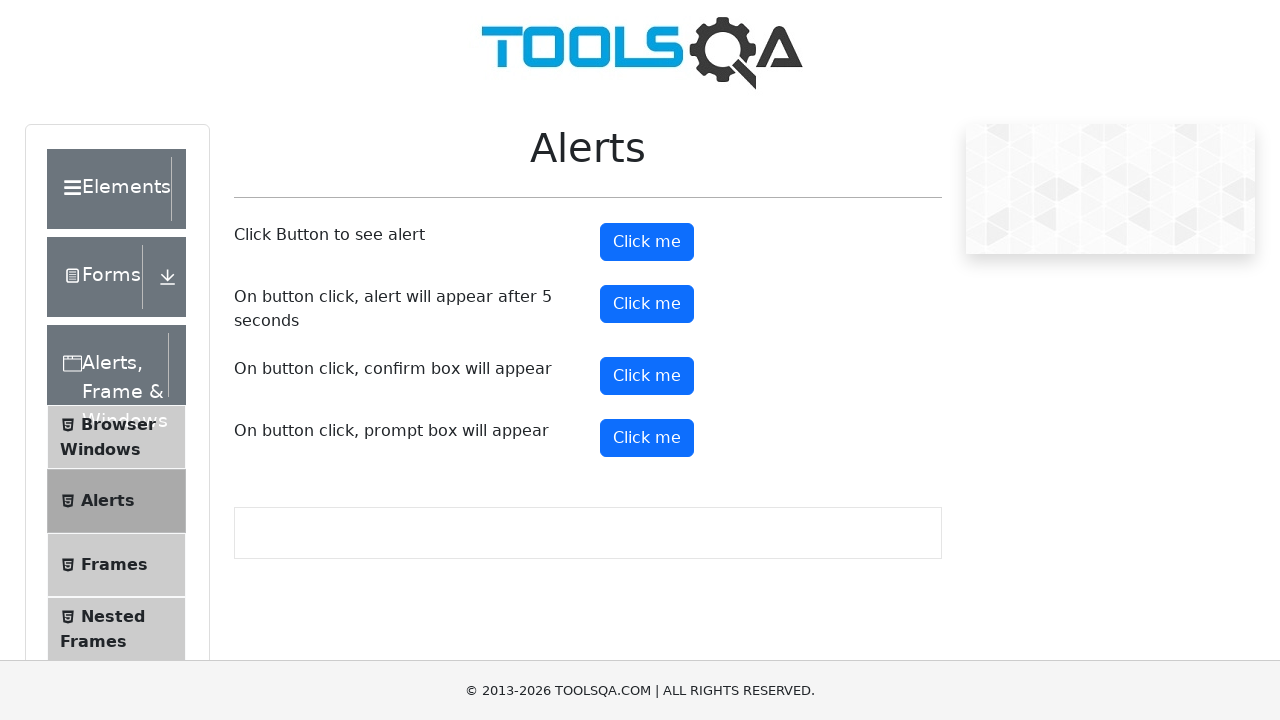

Clicked alert button to trigger first JavaScript alert at (647, 242) on xpath=//button[text()='Click me' and @id='alertButton']
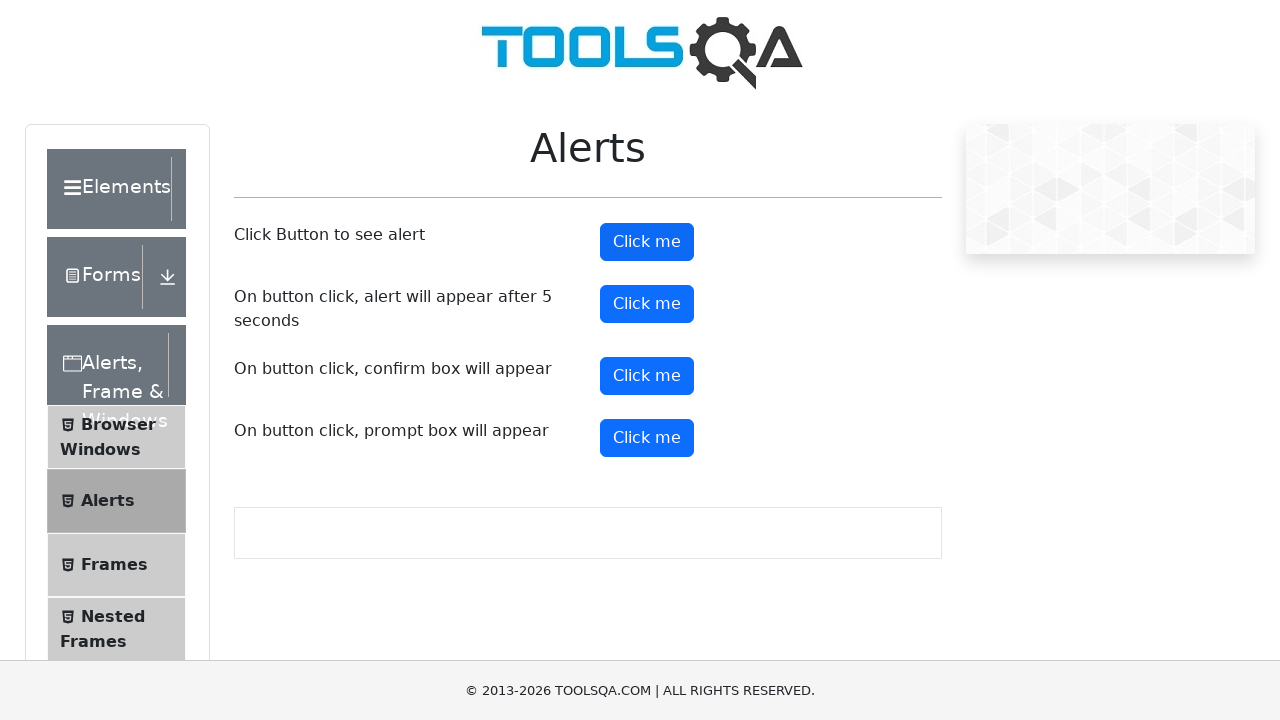

Set up dialog handler to accept alerts
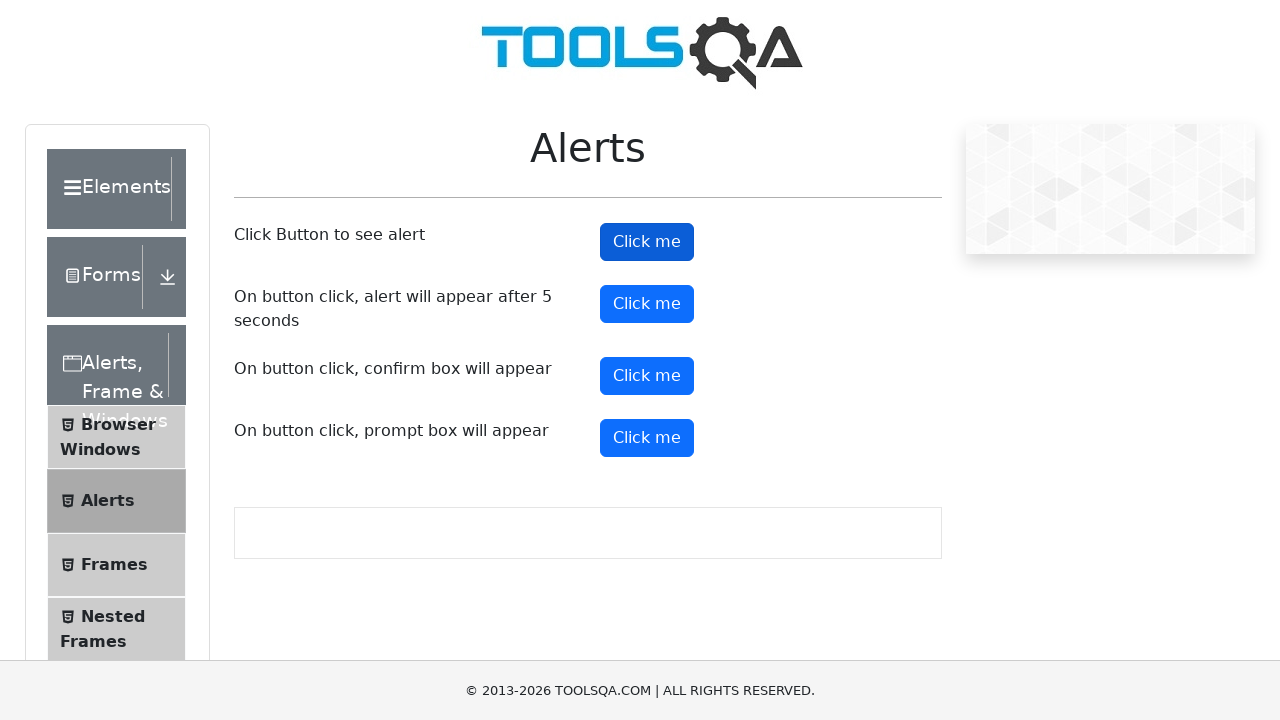

Alert button is visible and ready for next interaction
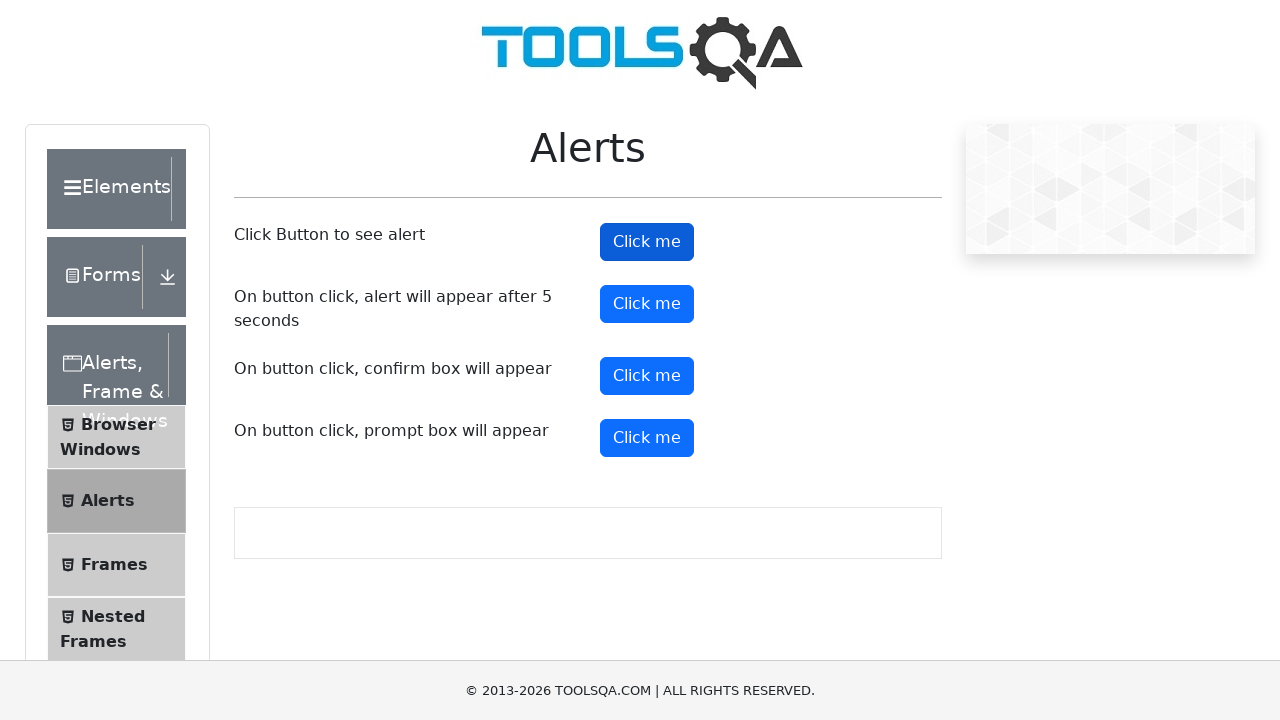

Clicked alert button to trigger second JavaScript alert at (647, 242) on xpath=//button[text()='Click me' and @id='alertButton']
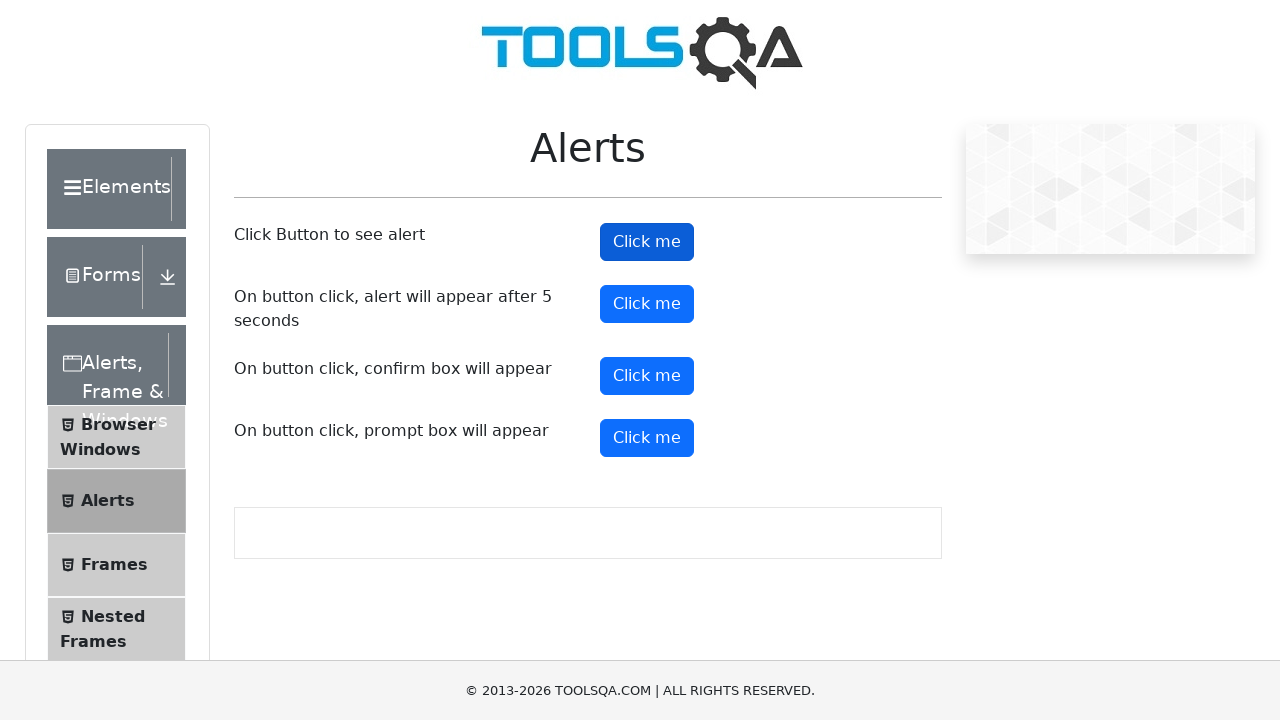

Set up dialog handler to dismiss alerts
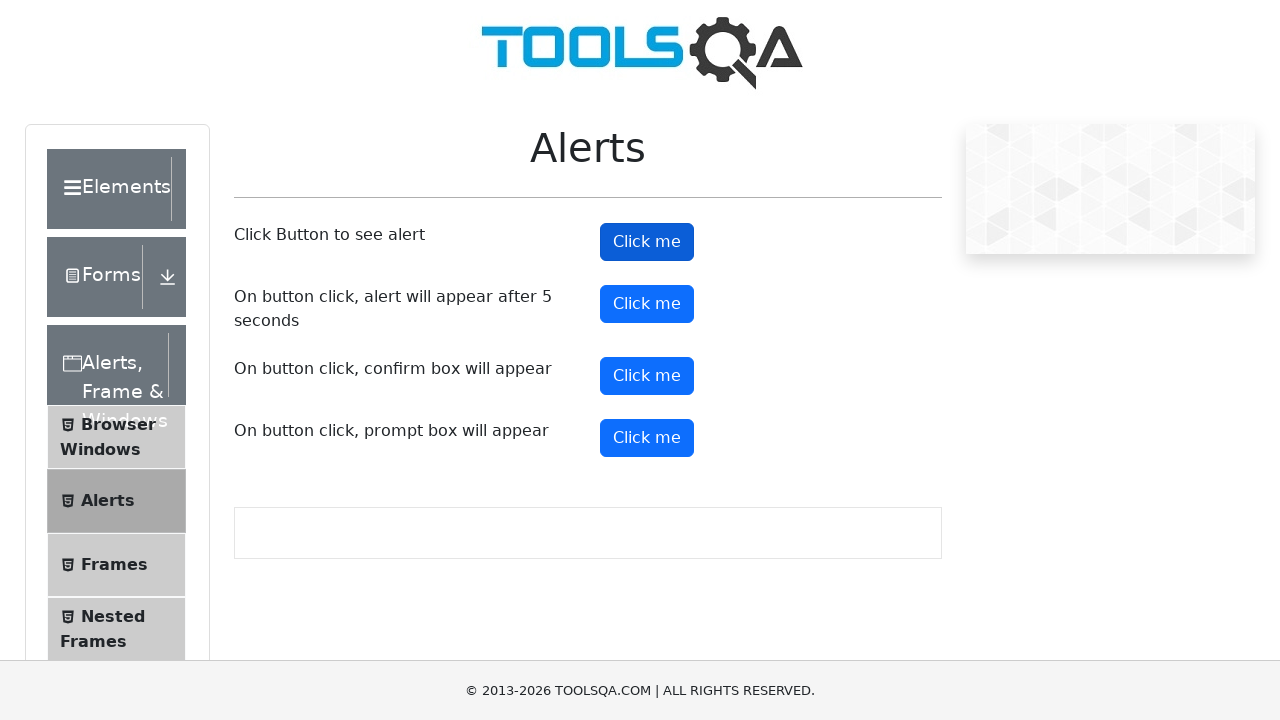

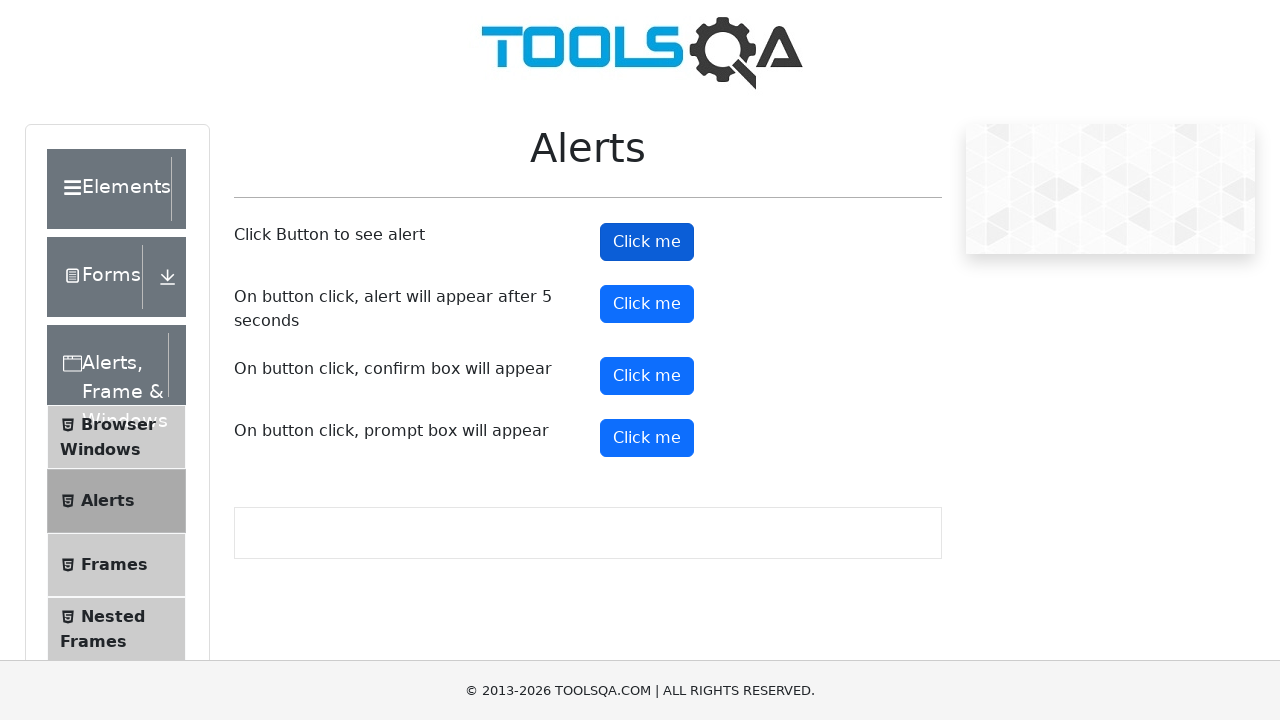